Verifies that the Craigslist login page title contains 'craigslist'

Starting URL: https://accounts.craigslist.org/login

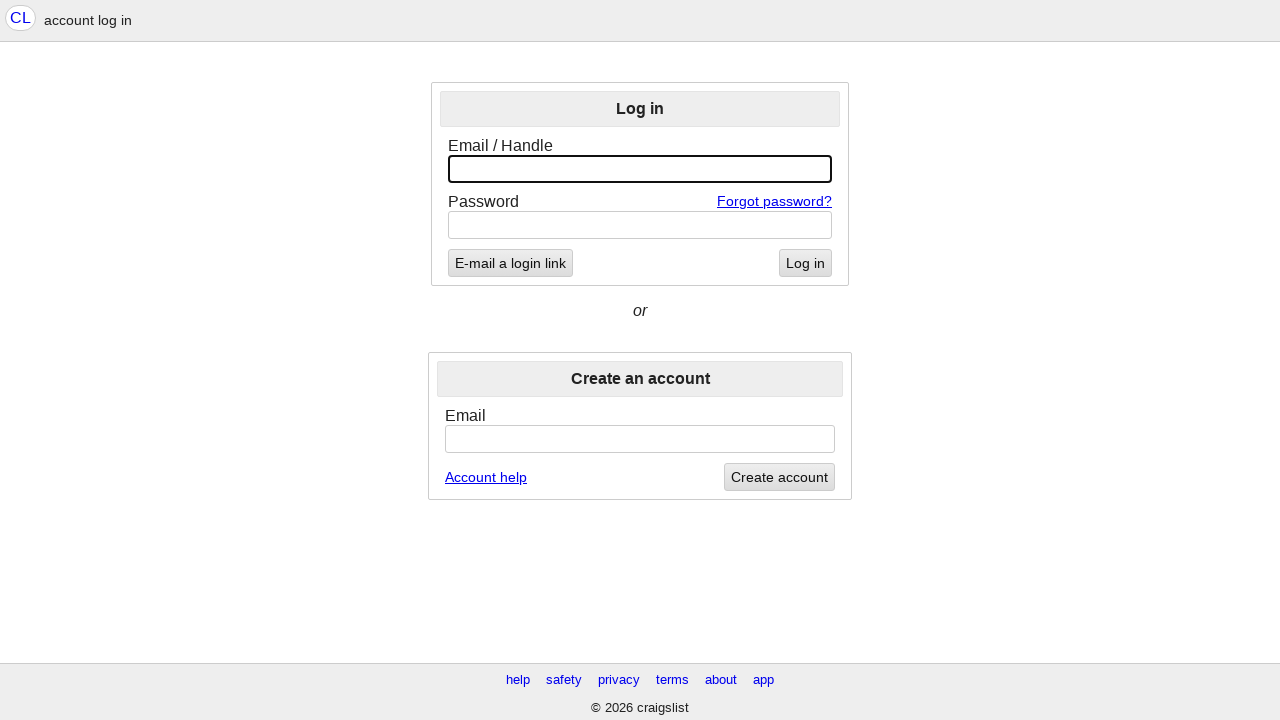

Navigated to Craigslist login page
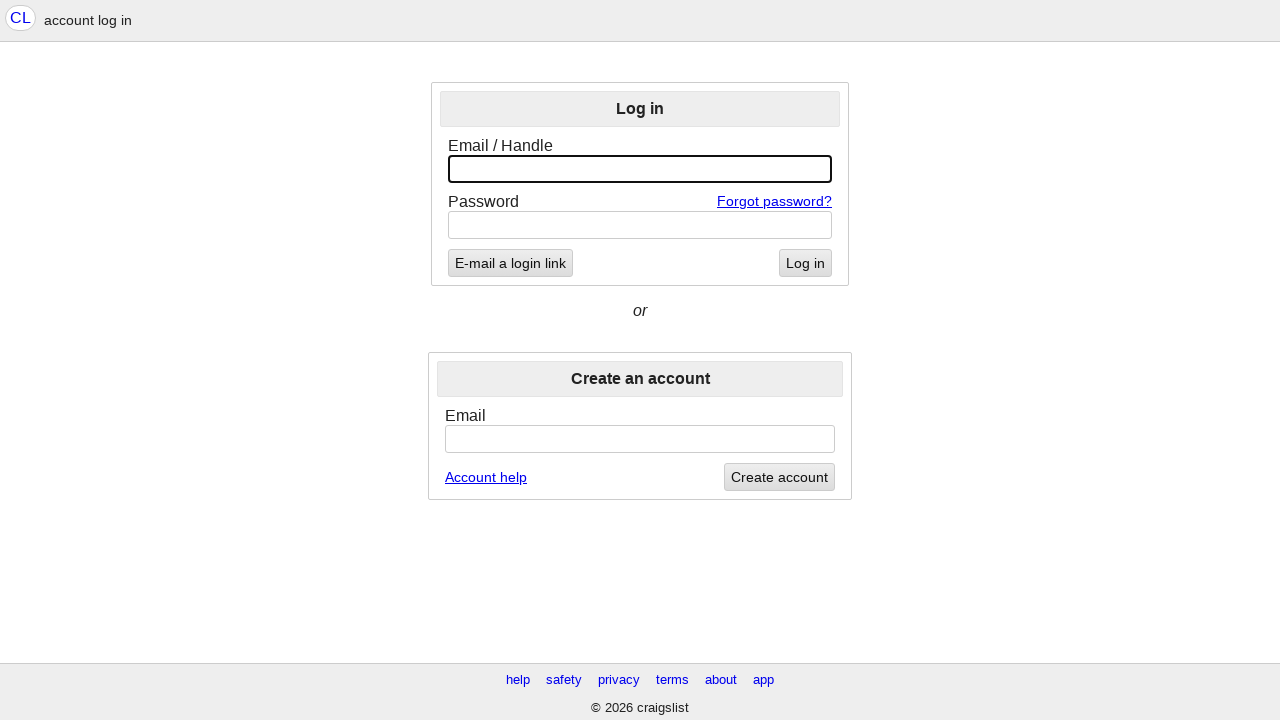

Verified page title contains 'craigslist'
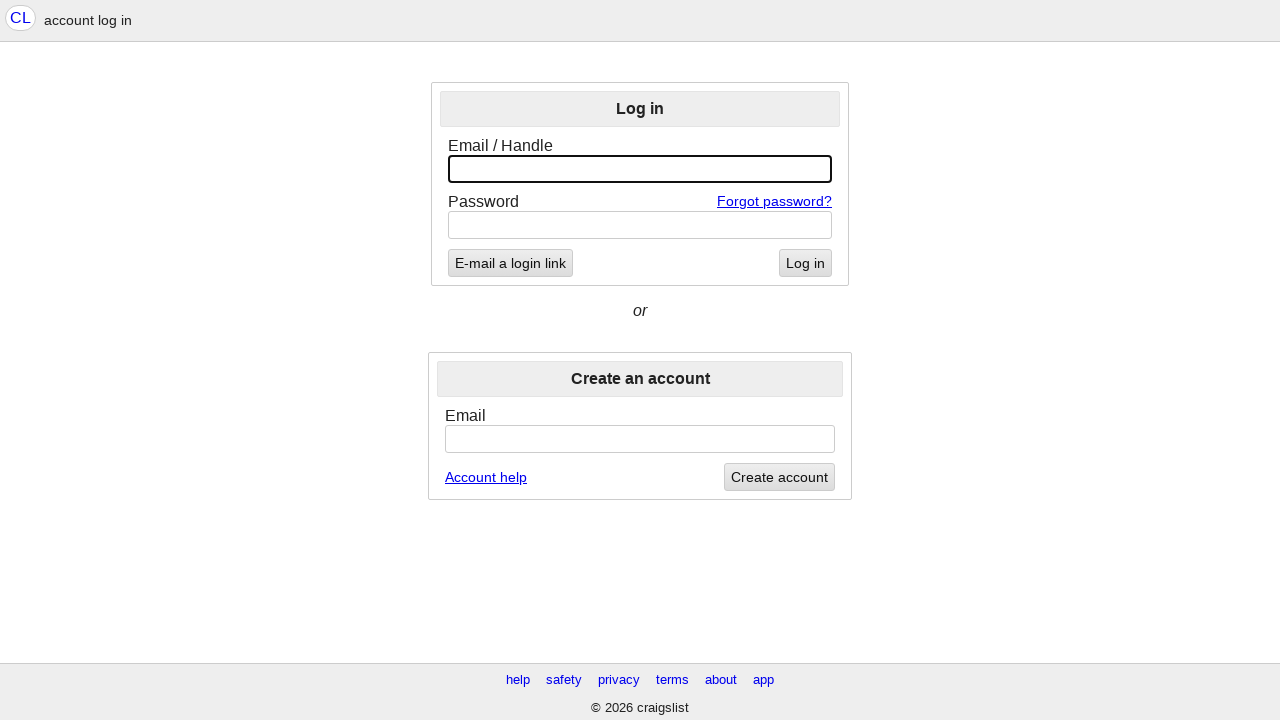

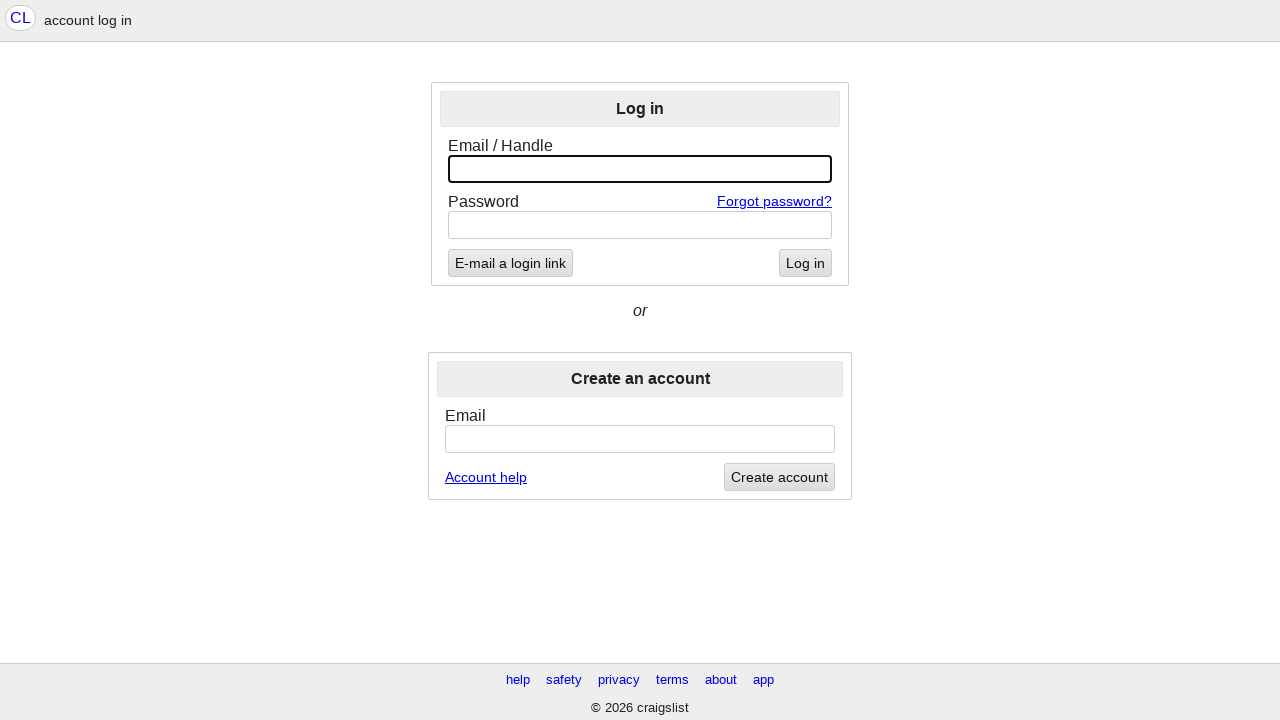